Tests data persistence by adding data to localStorage and verifying it remains after page reload

Starting URL: https://tc-1-final-parte1.vercel.app/tabelaCadastro.html

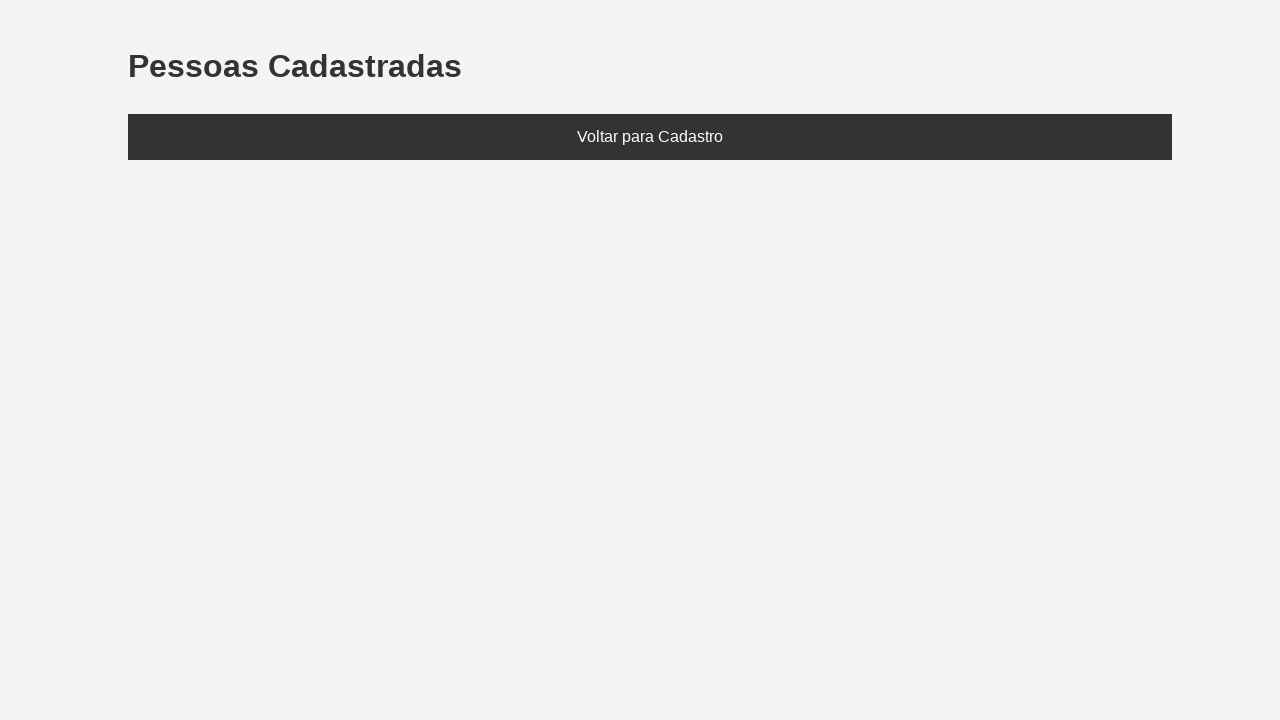

Set localStorage with test data containing Eduarda (age 28)
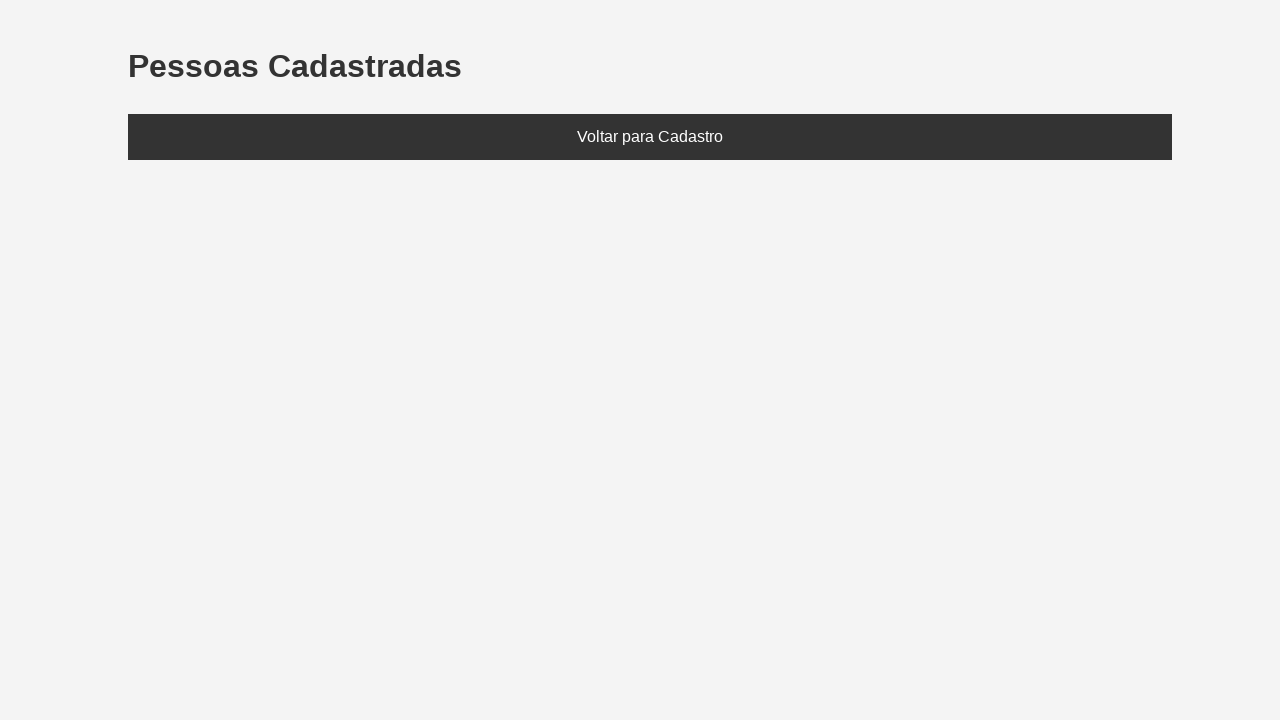

Reloaded page to test data persistence
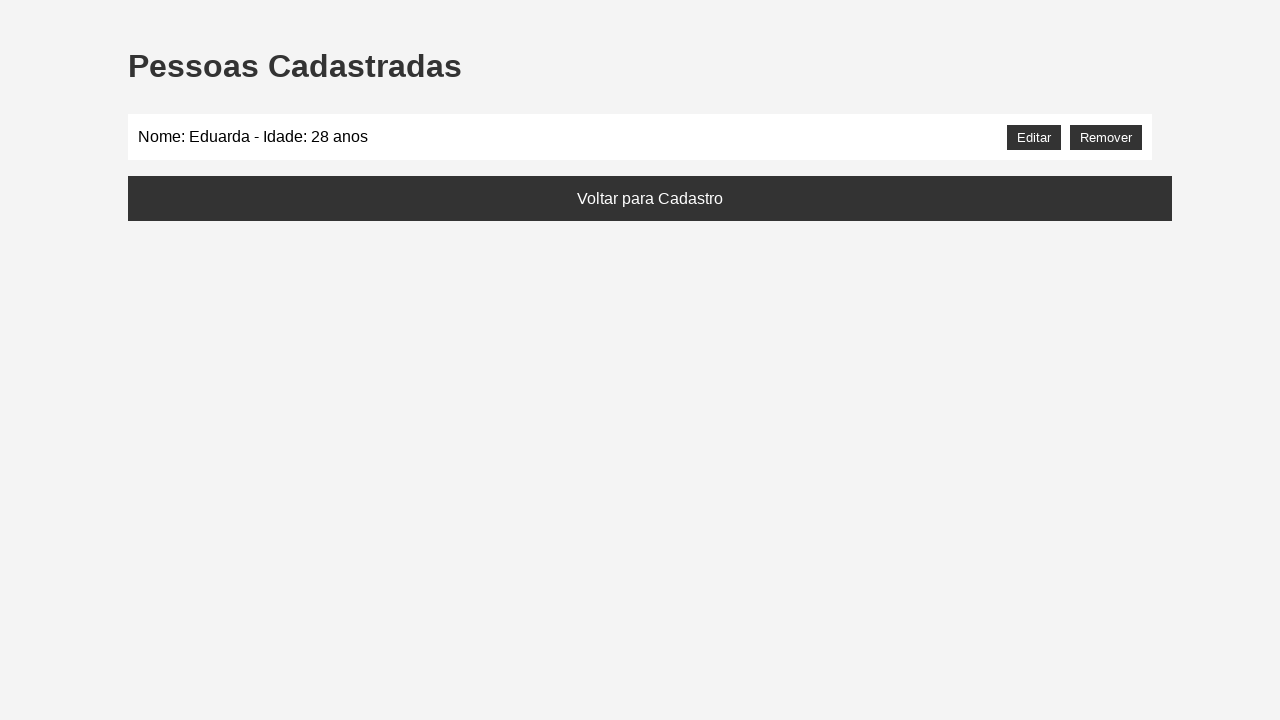

Located the list element #listaPessoas
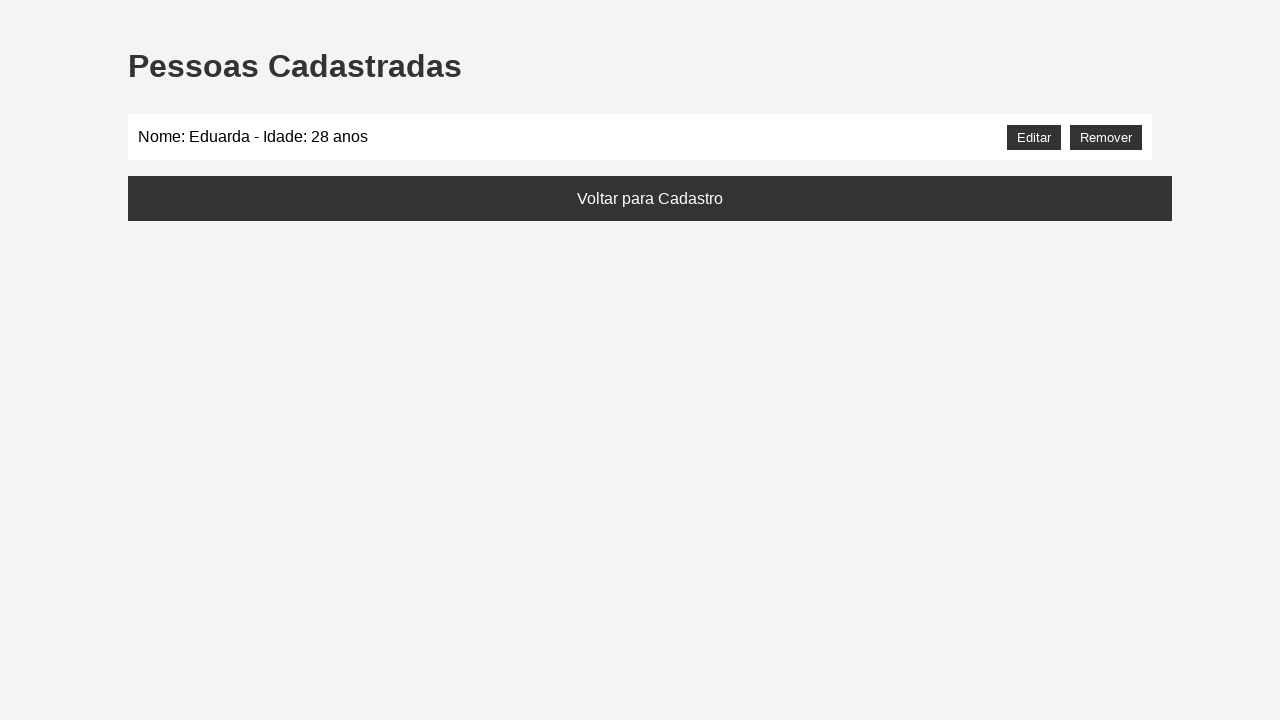

Verified that 'Eduarda' persists in the list after page reload - data persistence confirmed
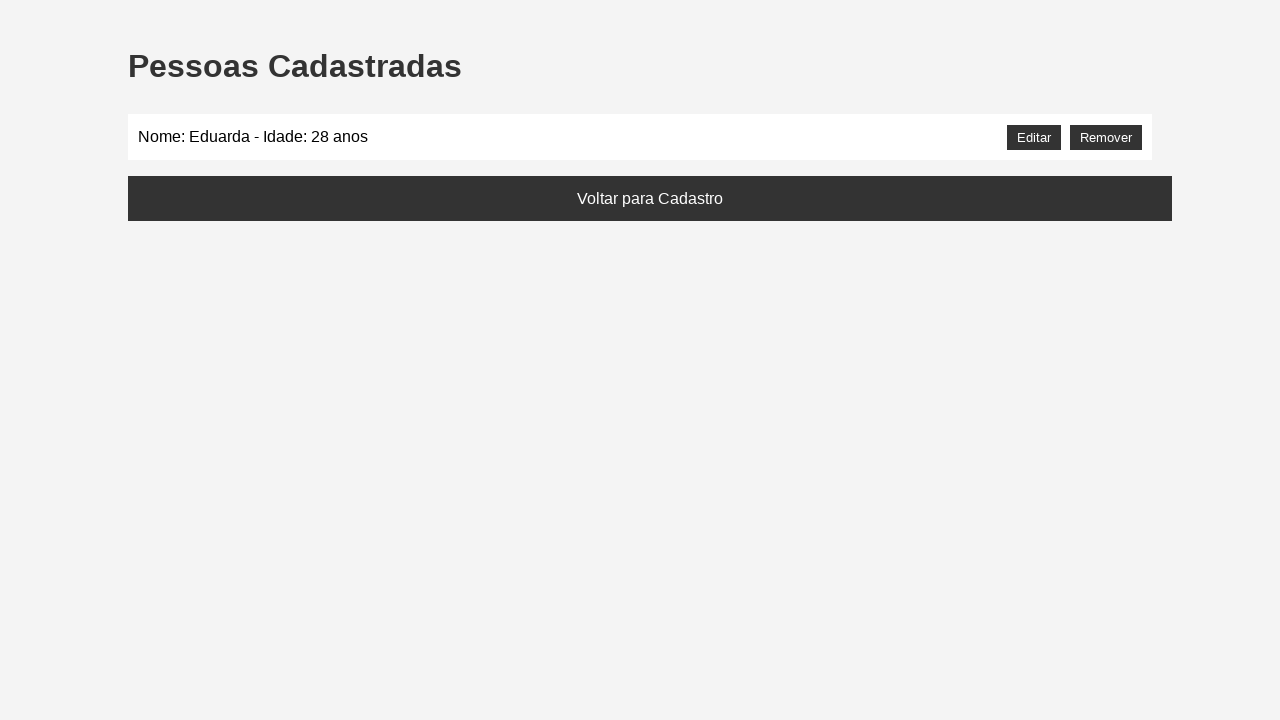

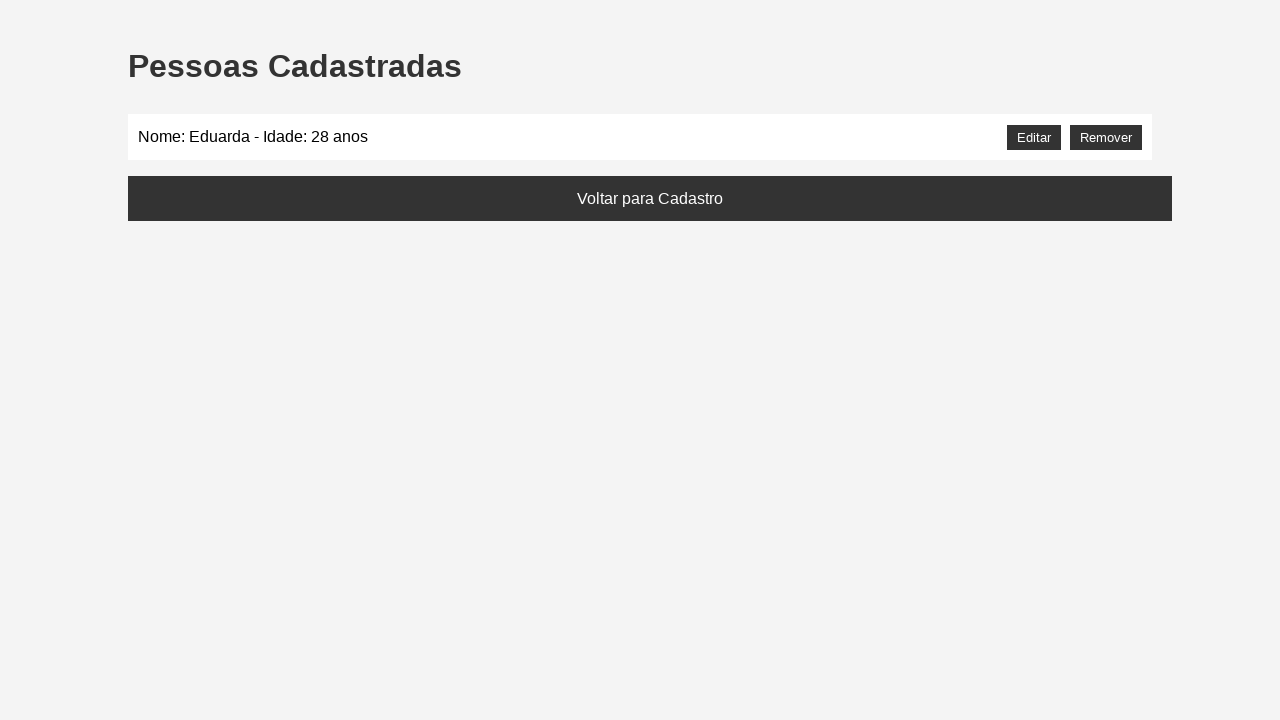